Tests right-click context menu functionality by performing a right-click on a button, selecting the copy option, and handling the resulting alert dialog

Starting URL: http://swisnl.github.io/jQuery-contextMenu/demo.html

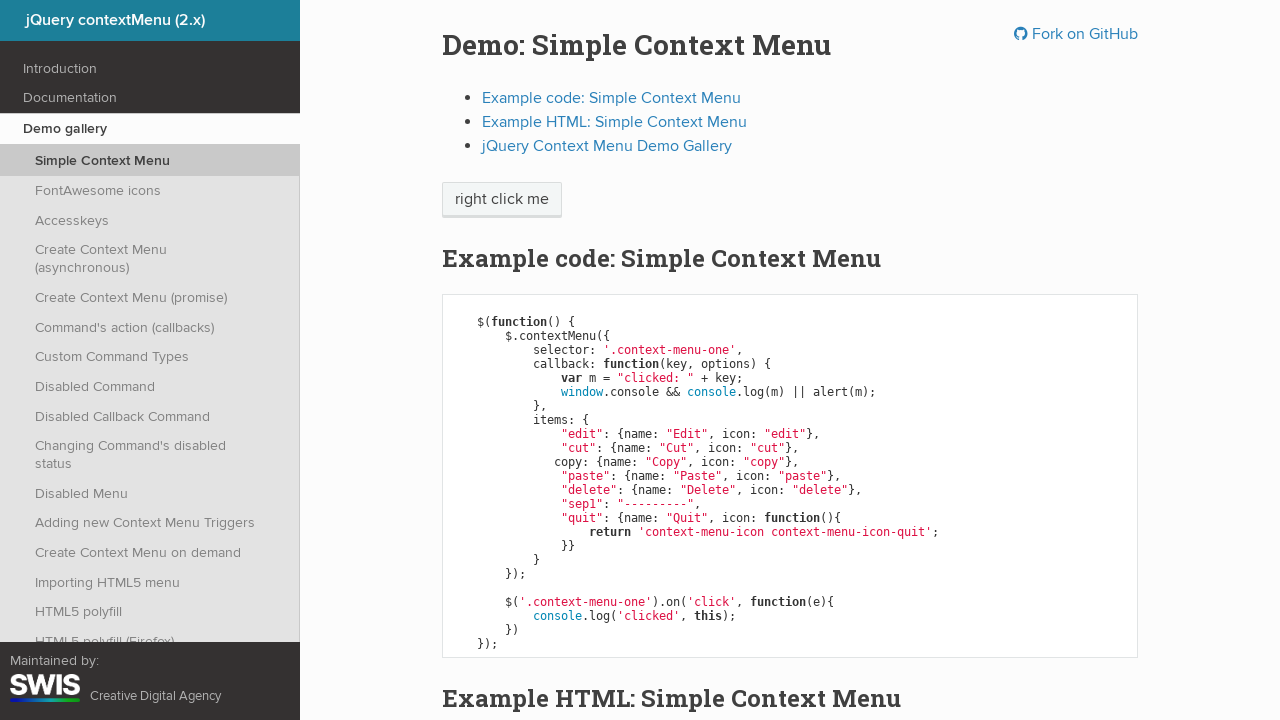

Located button element for right-click using XPath
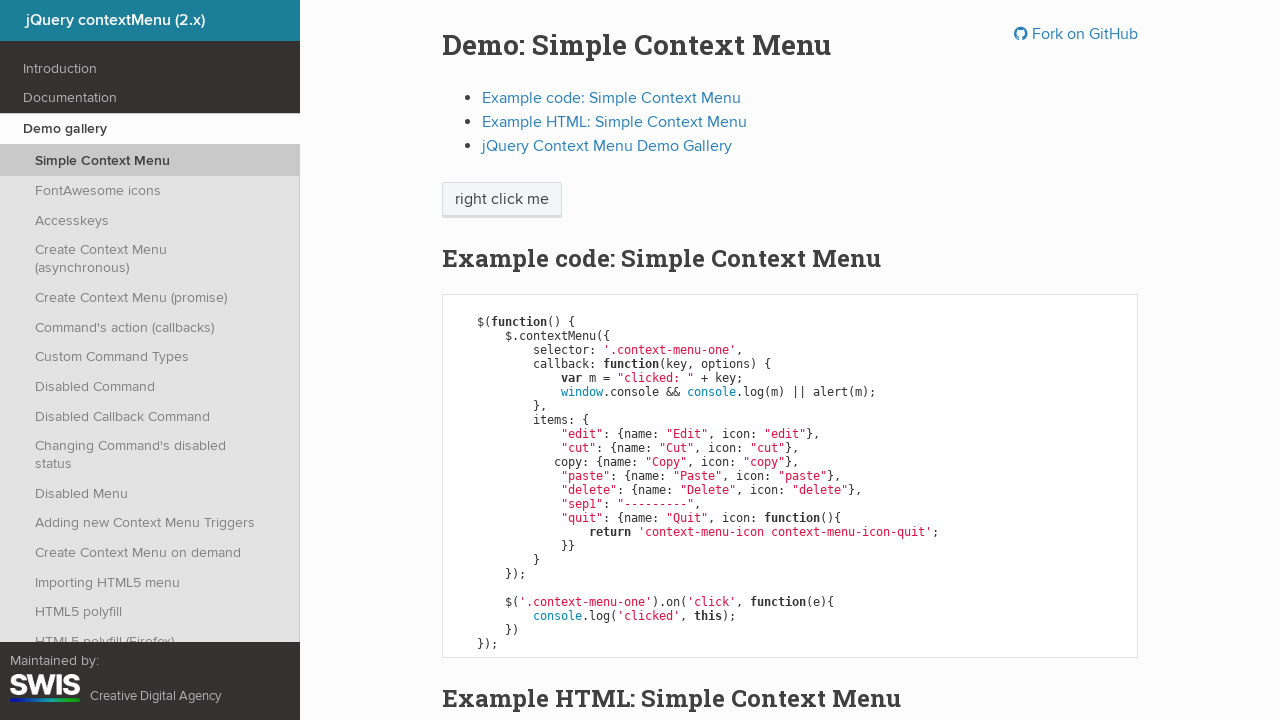

Right-clicked on button to open context menu at (502, 200) on xpath=/html/body/div/section/div/div/div/p/span
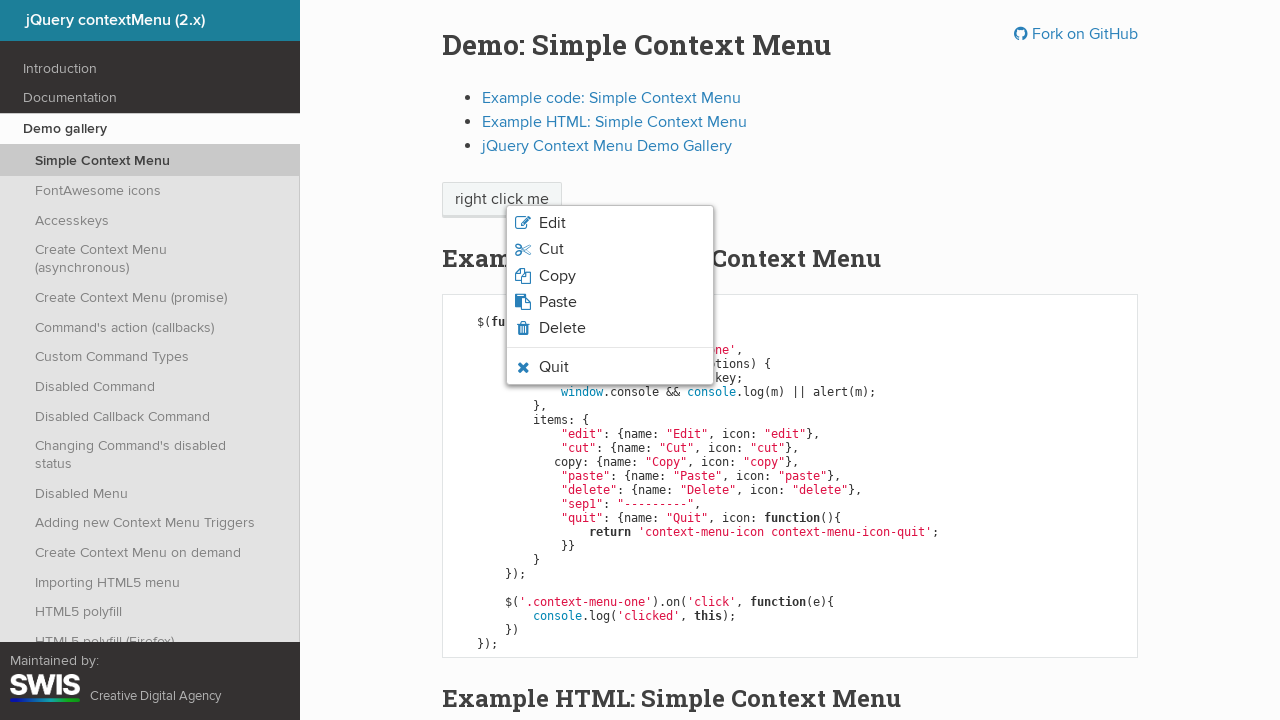

Clicked on 'Copy' option from context menu at (557, 276) on xpath=/html/body/ul/li[3]/span
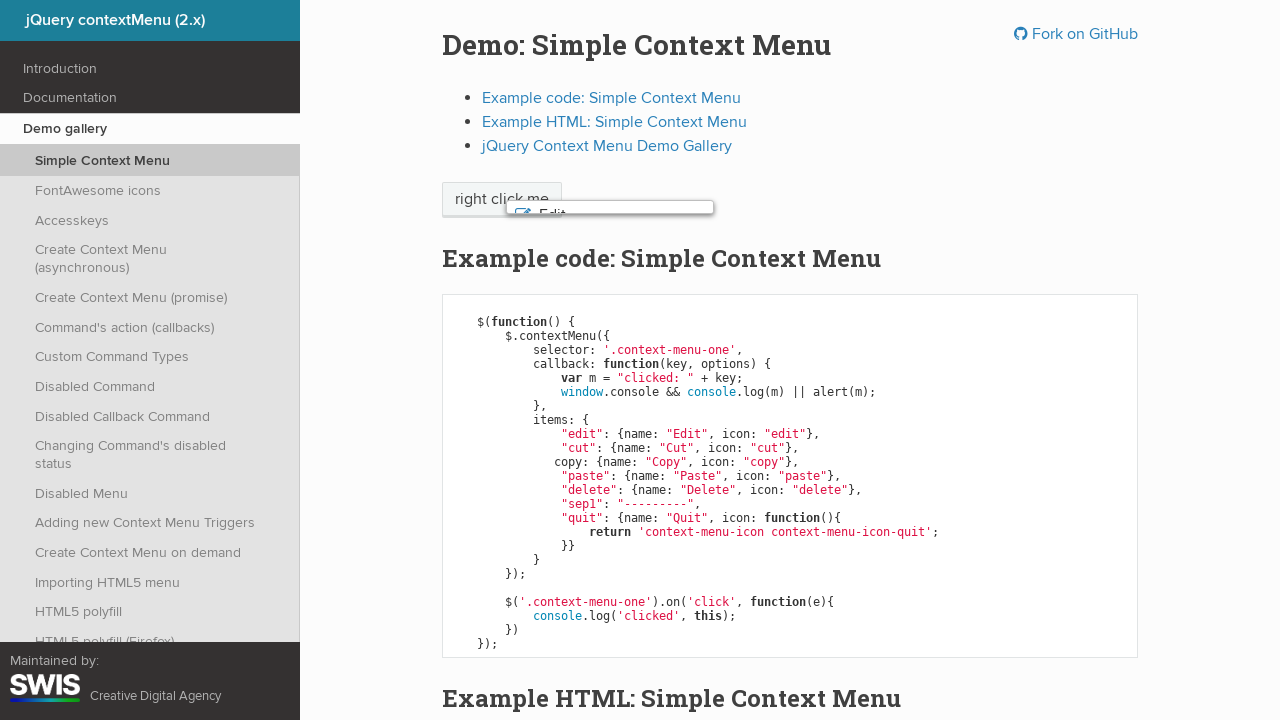

Set up dialog handler to accept alert dialog
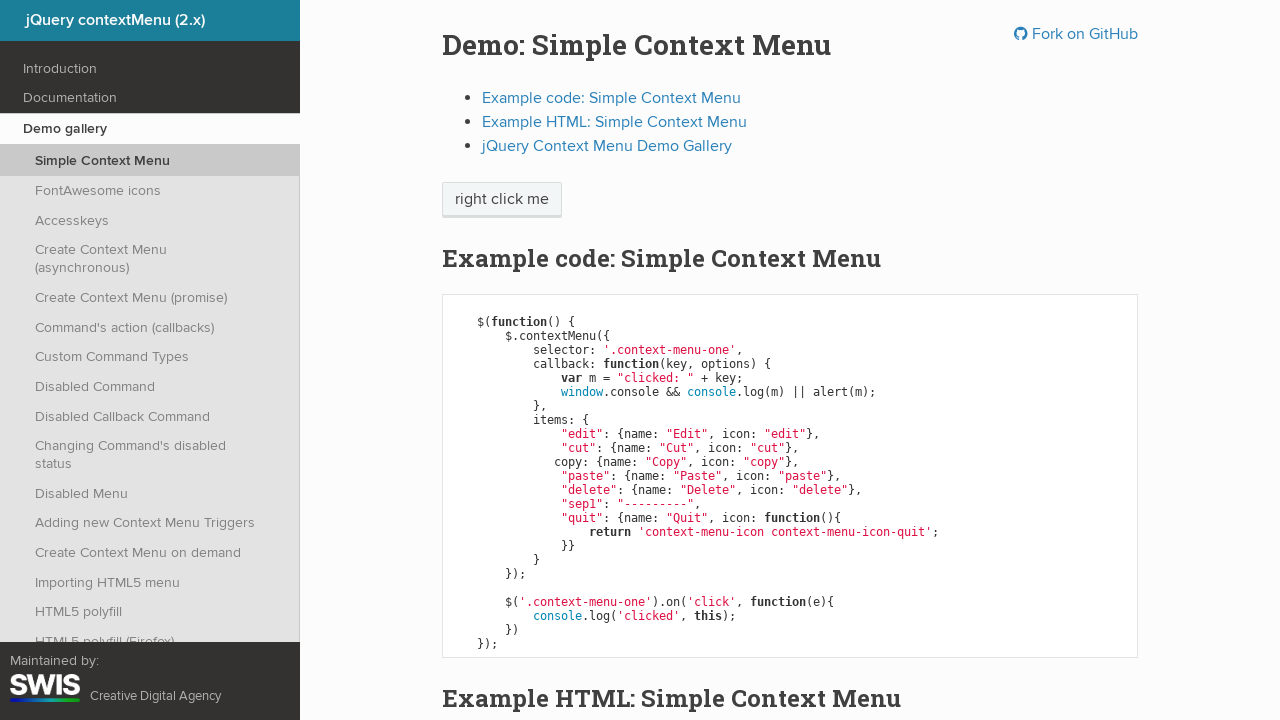

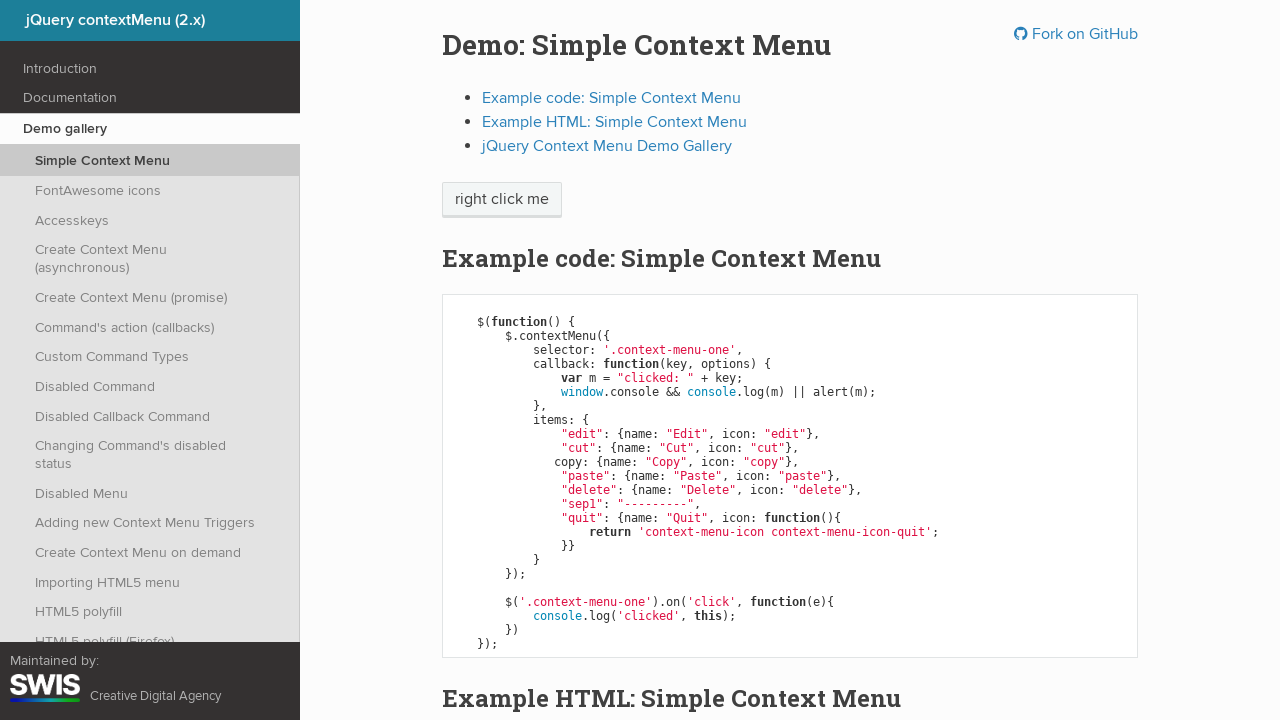